Navigates to a page with loading images and waits for a specific image element to load before verifying its source attribute

Starting URL: https://bonigarcia.dev/selenium-webdriver-java/loading-images.html

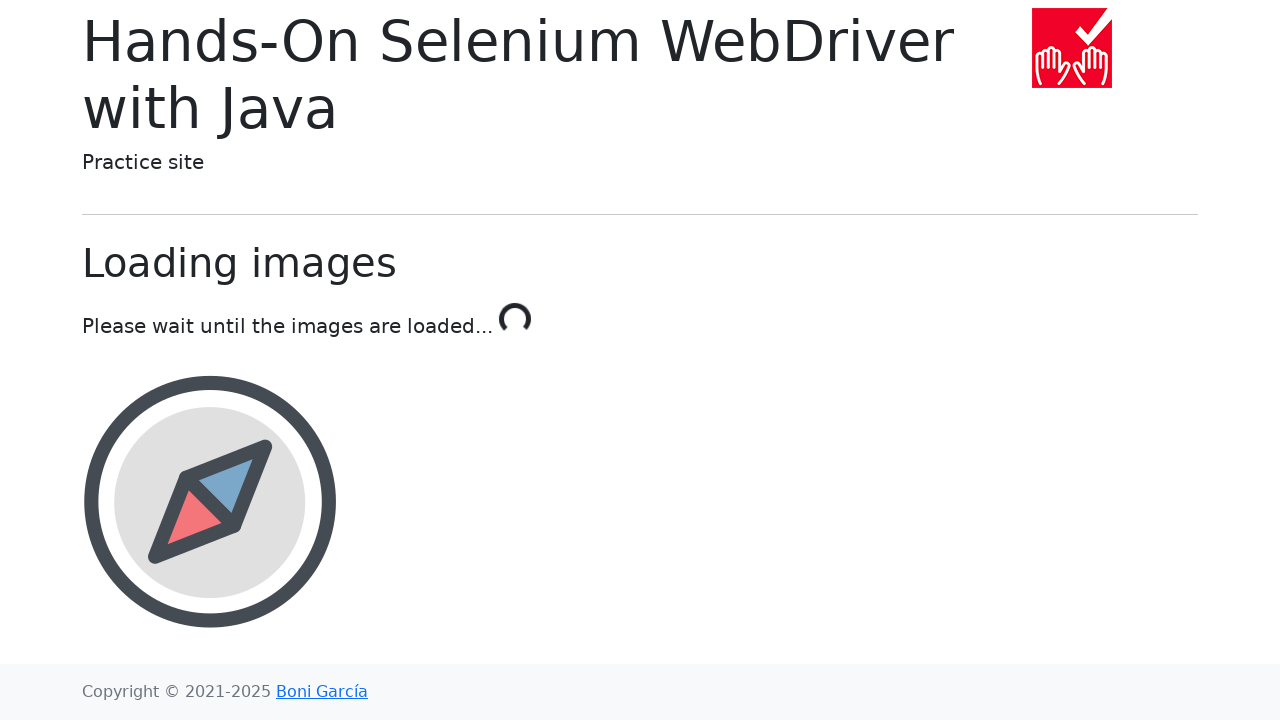

Navigated to loading images page
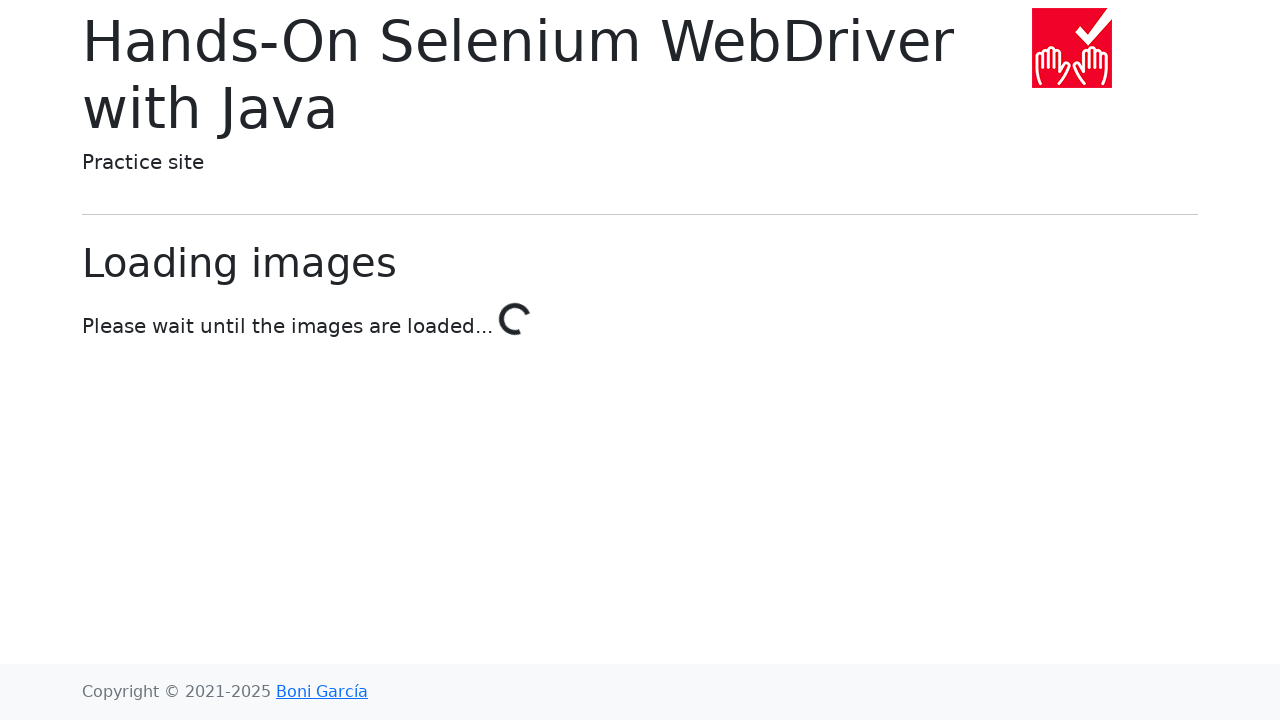

Waited for landscape image element to be present
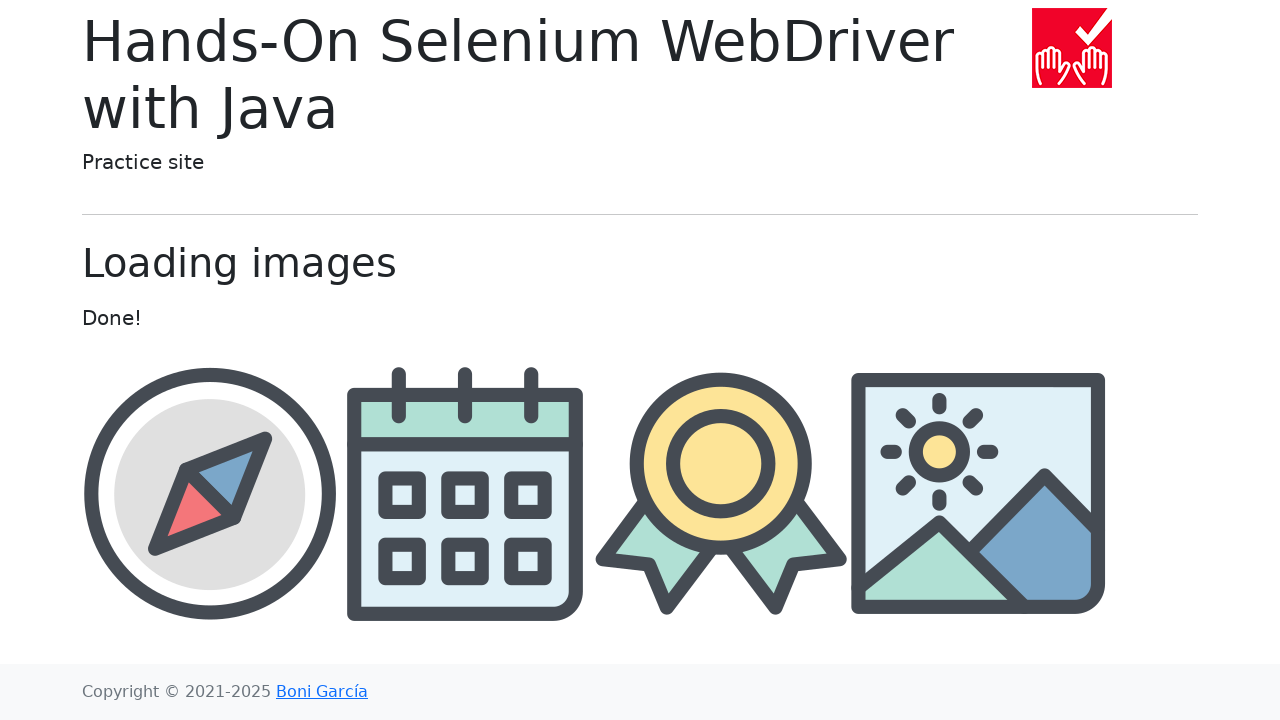

Located landscape image element
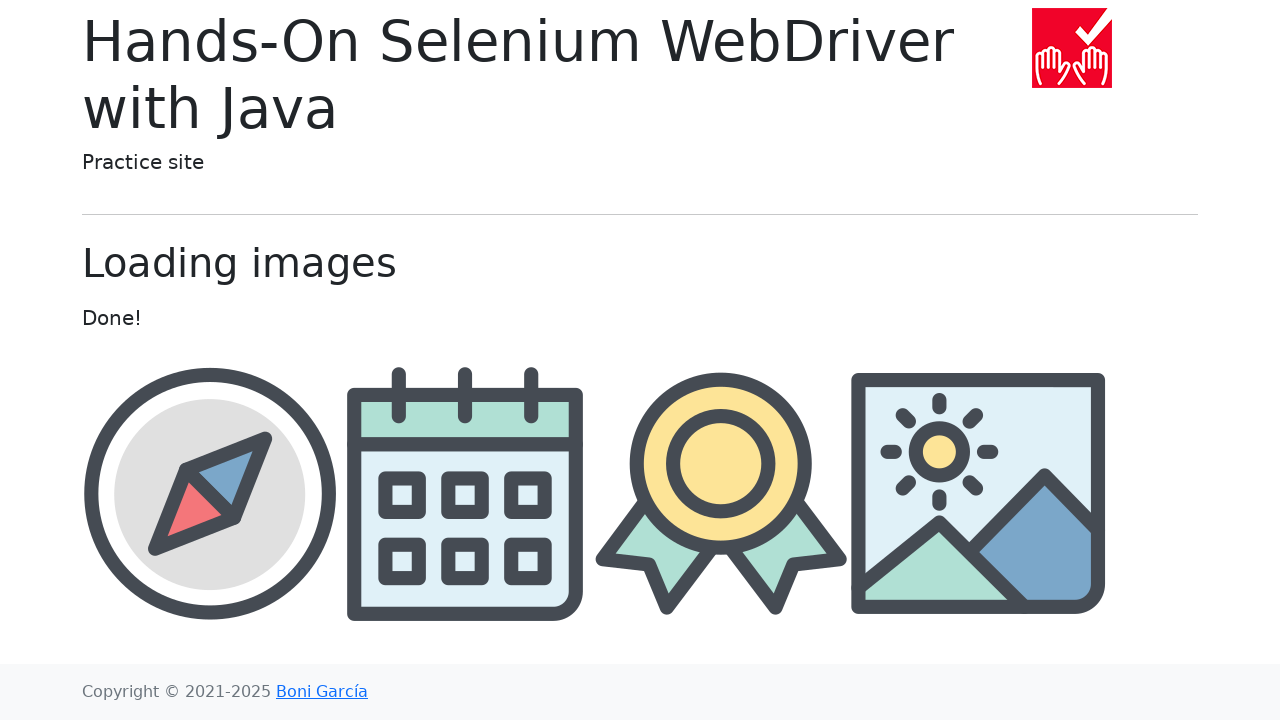

Retrieved landscape image src attribute: img/landscape.png
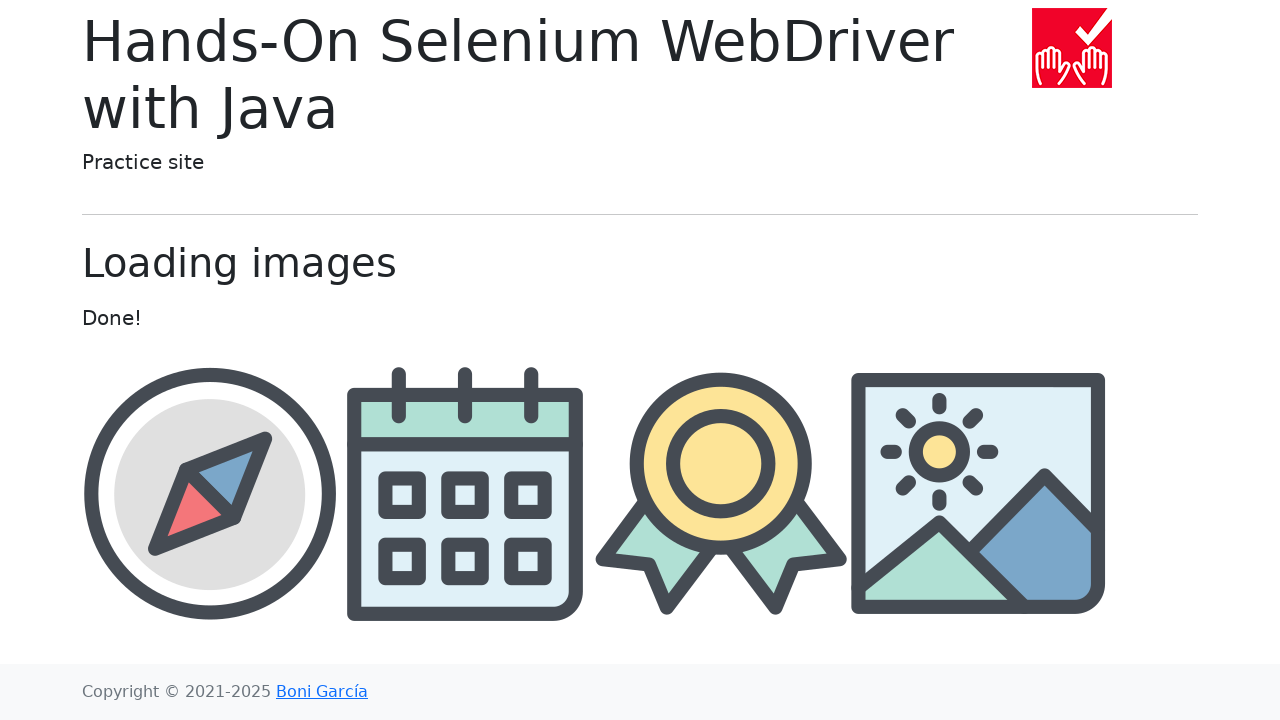

Verified that landscape image src contains 'landscape'
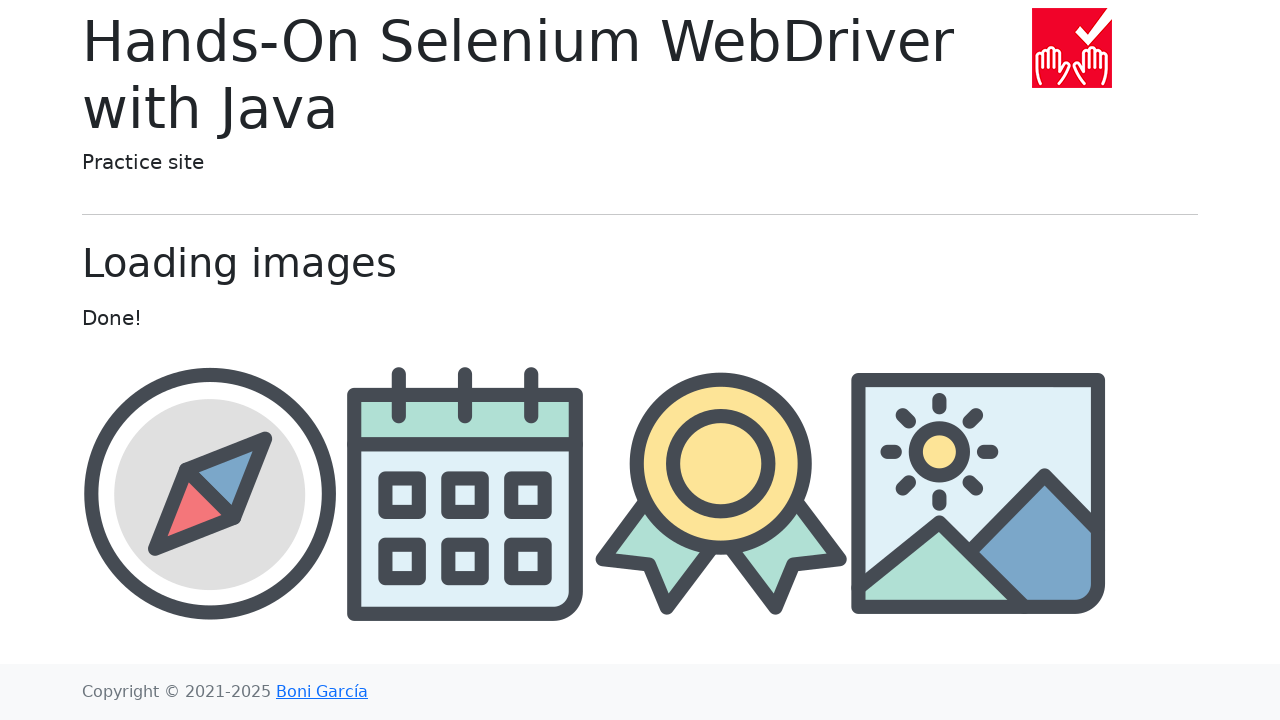

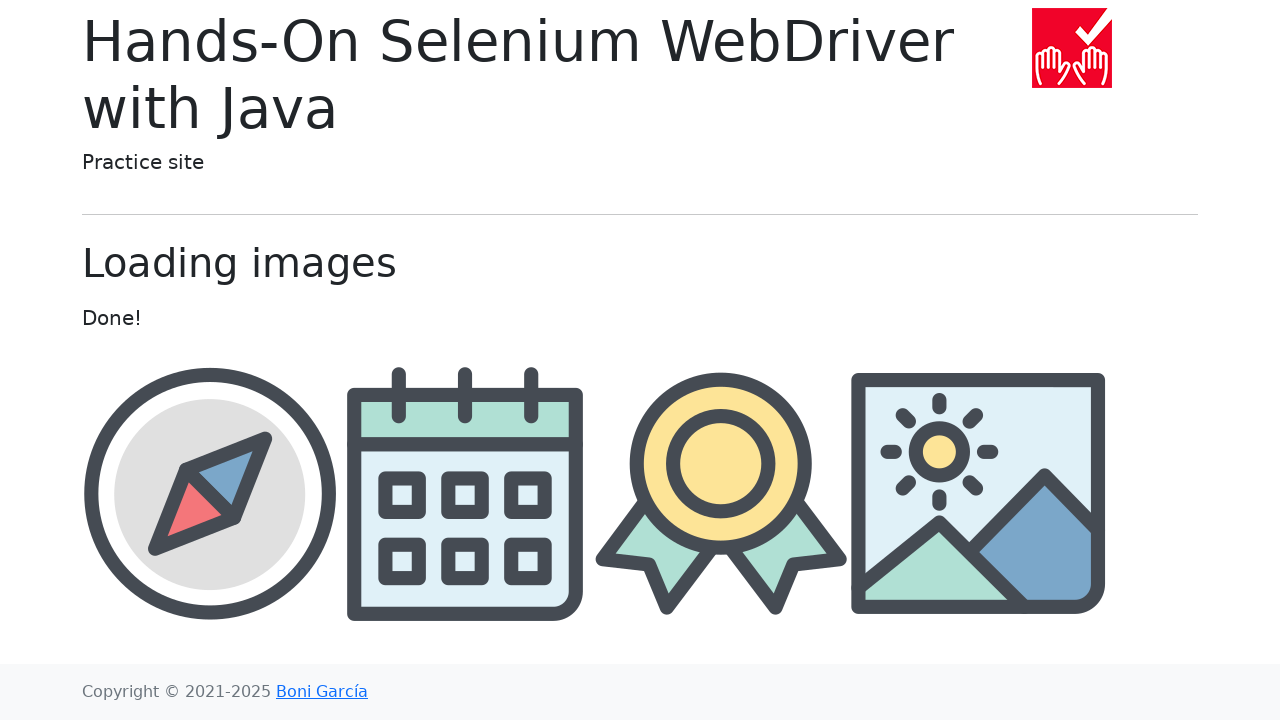